Tests marking individual todo items as complete by checking their checkboxes

Starting URL: https://demo.playwright.dev/todomvc

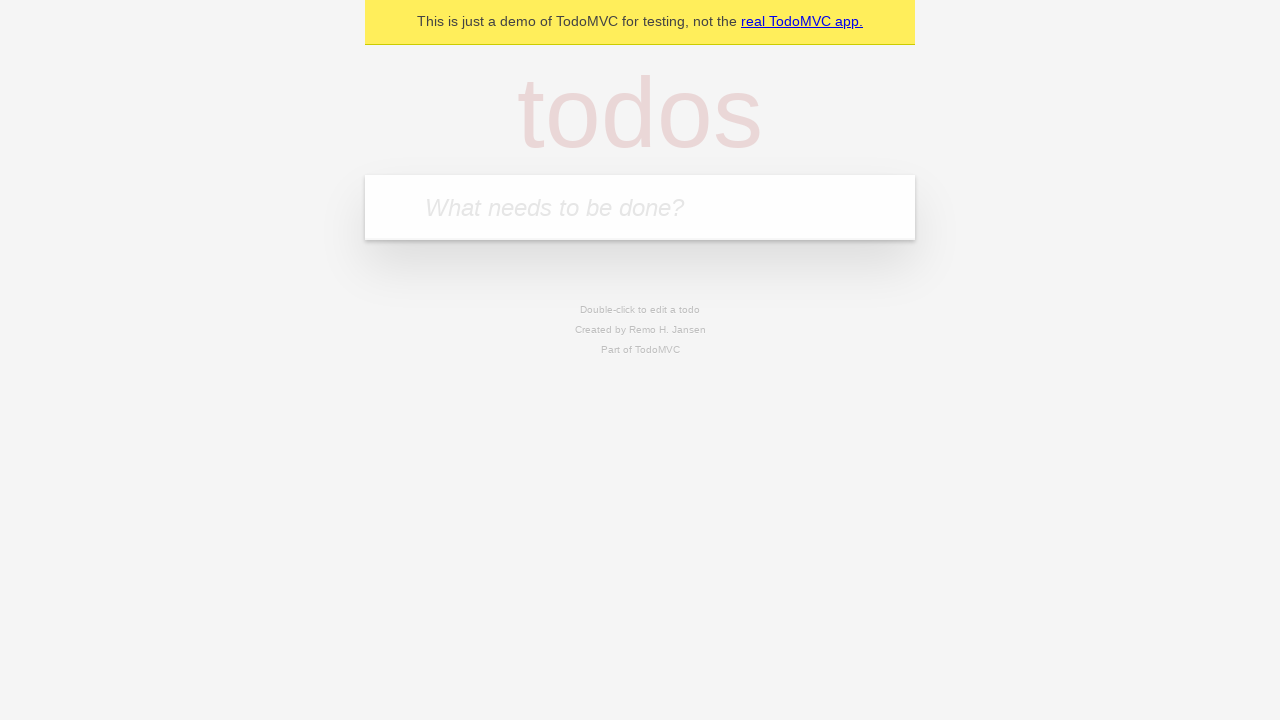

Located the 'What needs to be done?' input field
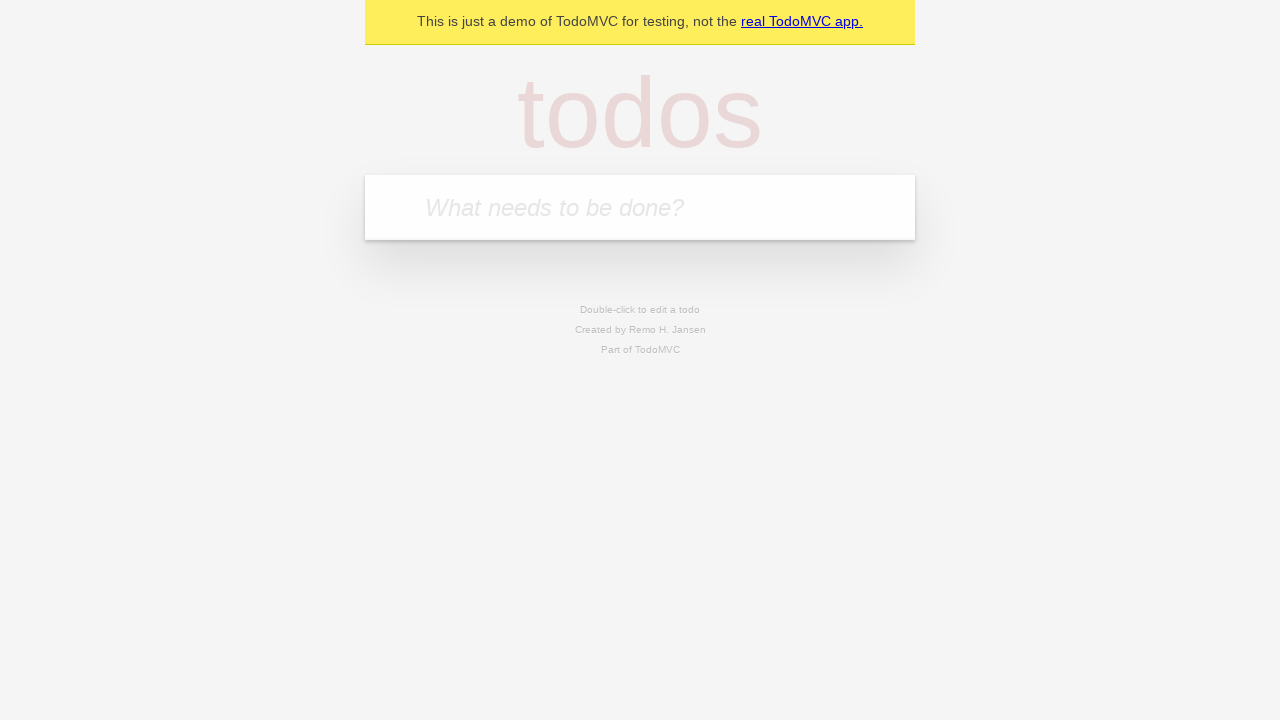

Filled todo input with 'buy some cheese' on internal:attr=[placeholder="What needs to be done?"i]
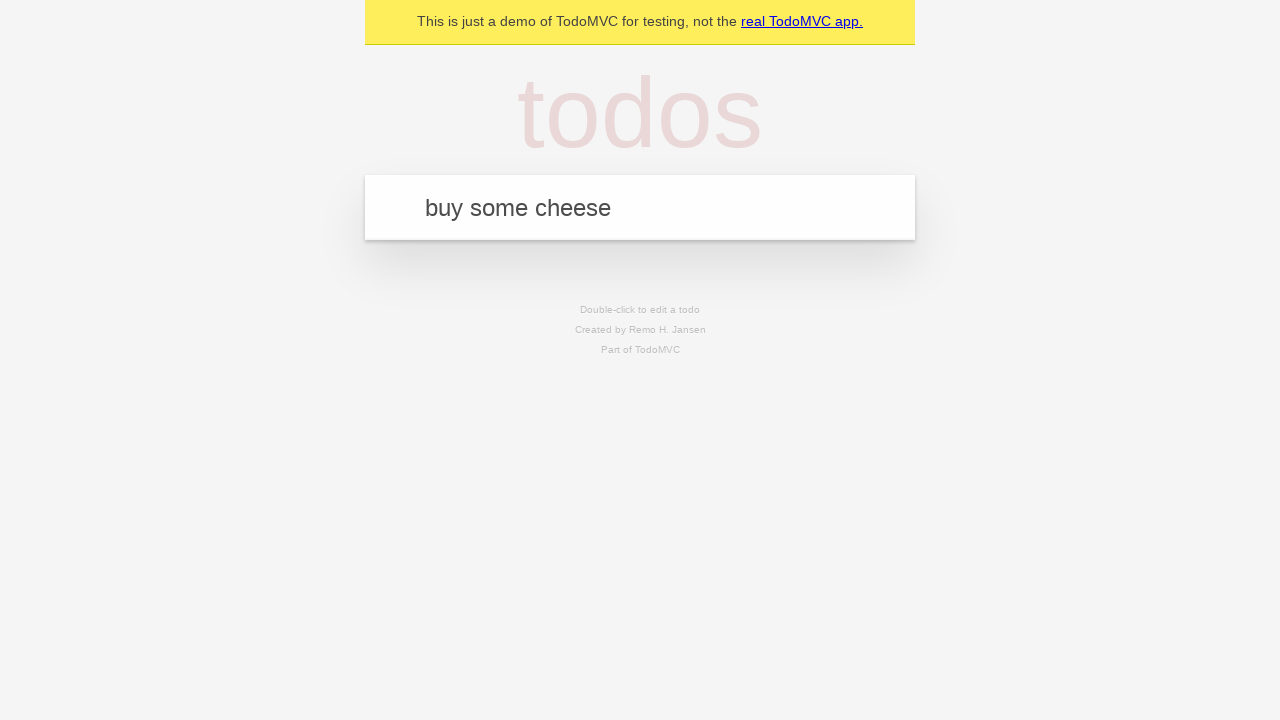

Pressed Enter to add todo item 'buy some cheese' on internal:attr=[placeholder="What needs to be done?"i]
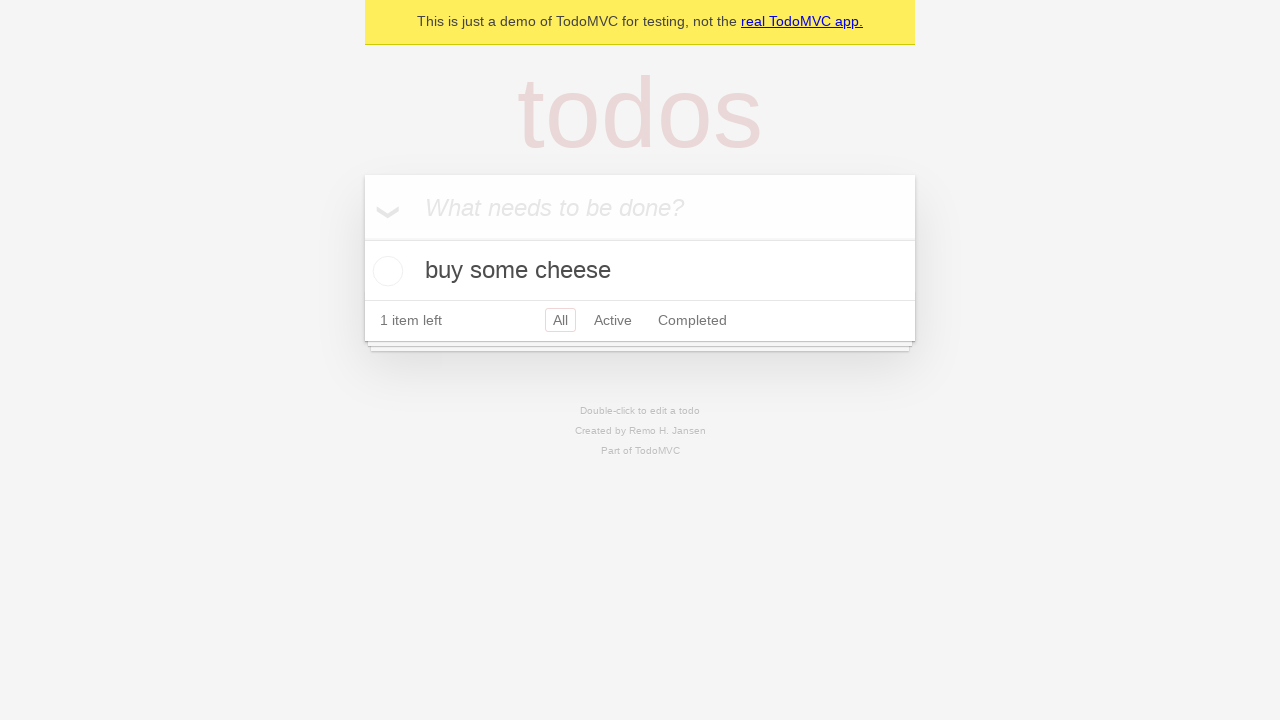

Filled todo input with 'feed the cat' on internal:attr=[placeholder="What needs to be done?"i]
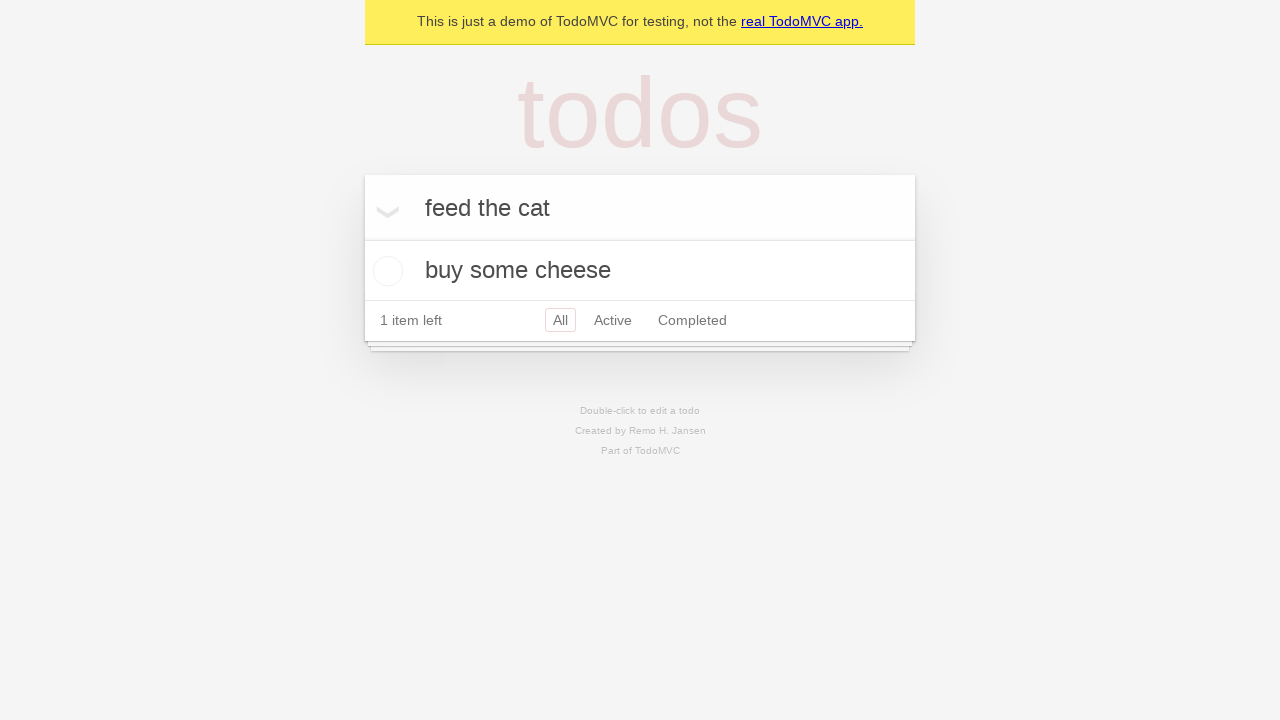

Pressed Enter to add todo item 'feed the cat' on internal:attr=[placeholder="What needs to be done?"i]
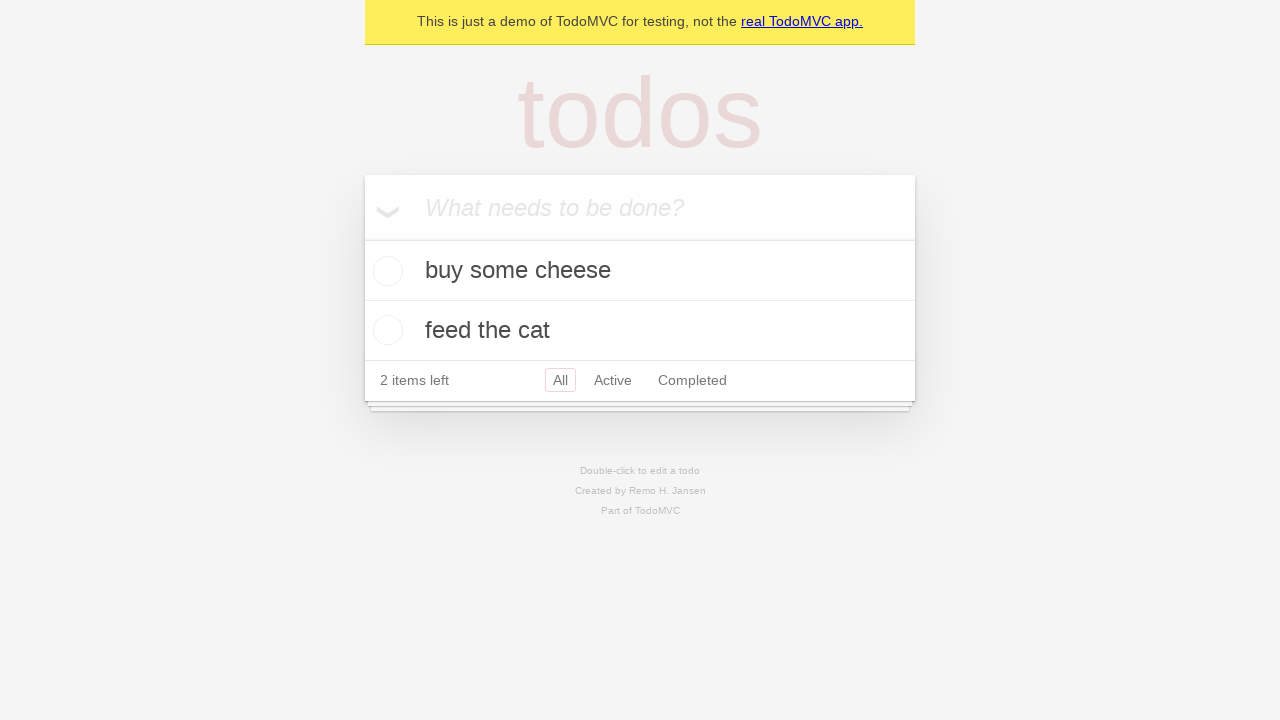

Located the first todo item
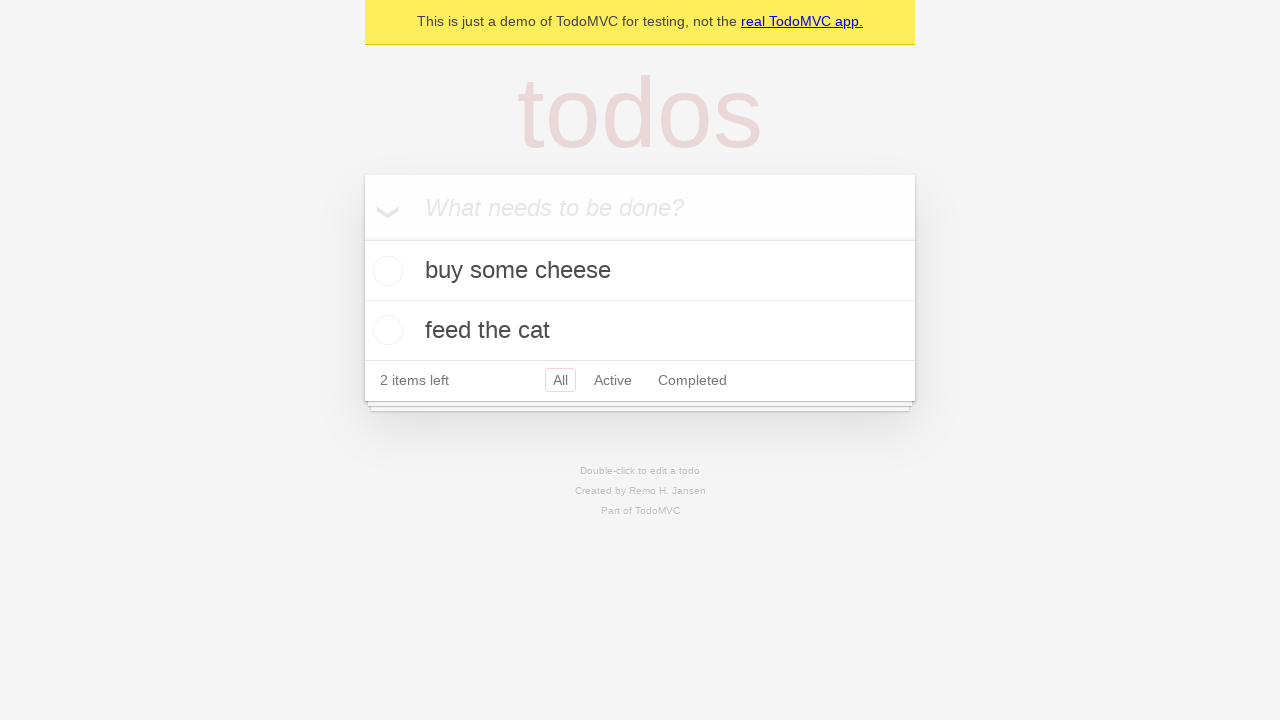

Checked the checkbox for the first todo item at (385, 271) on internal:testid=[data-testid="todo-item"s] >> nth=0 >> internal:role=checkbox
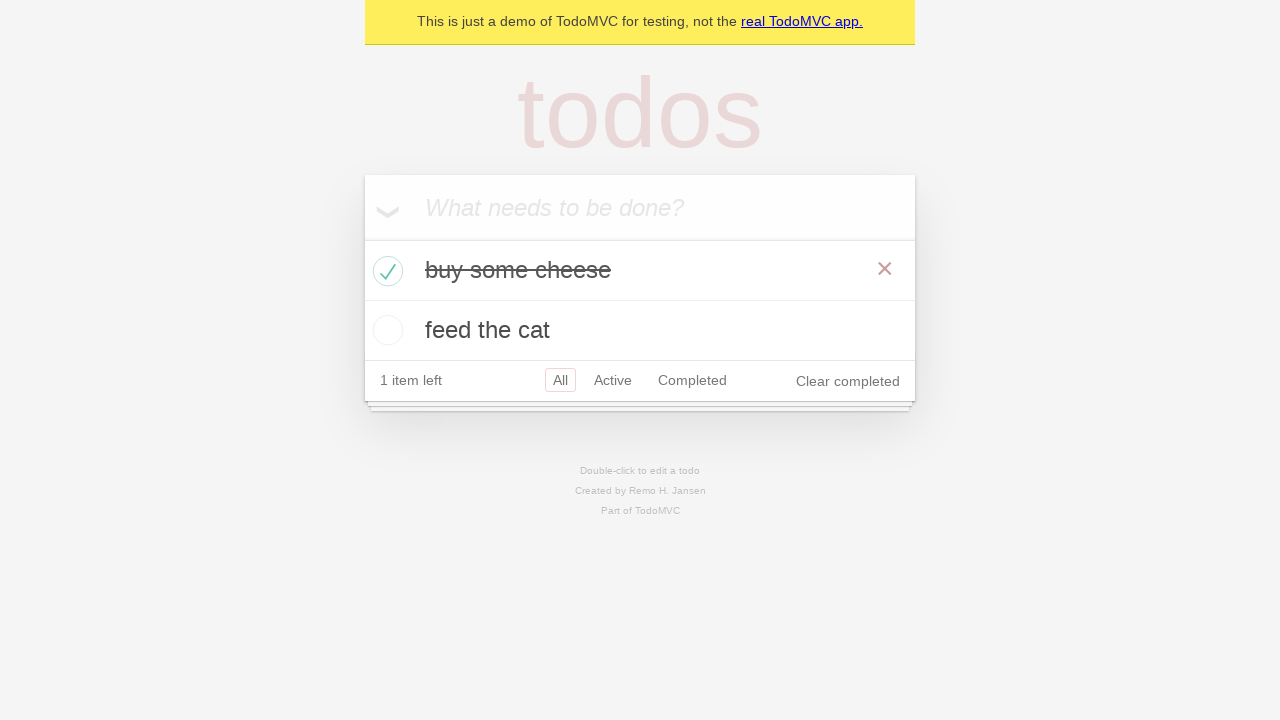

Asserted that the first todo item has the 'completed' class
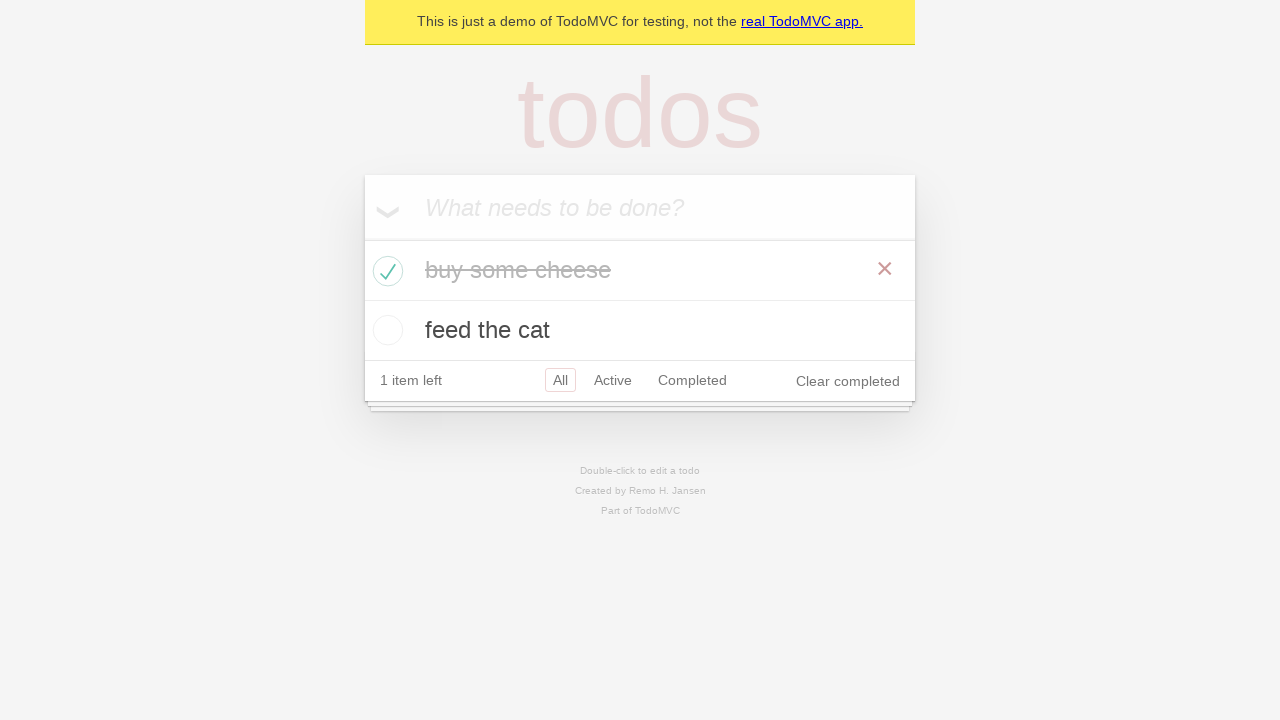

Located the second todo item
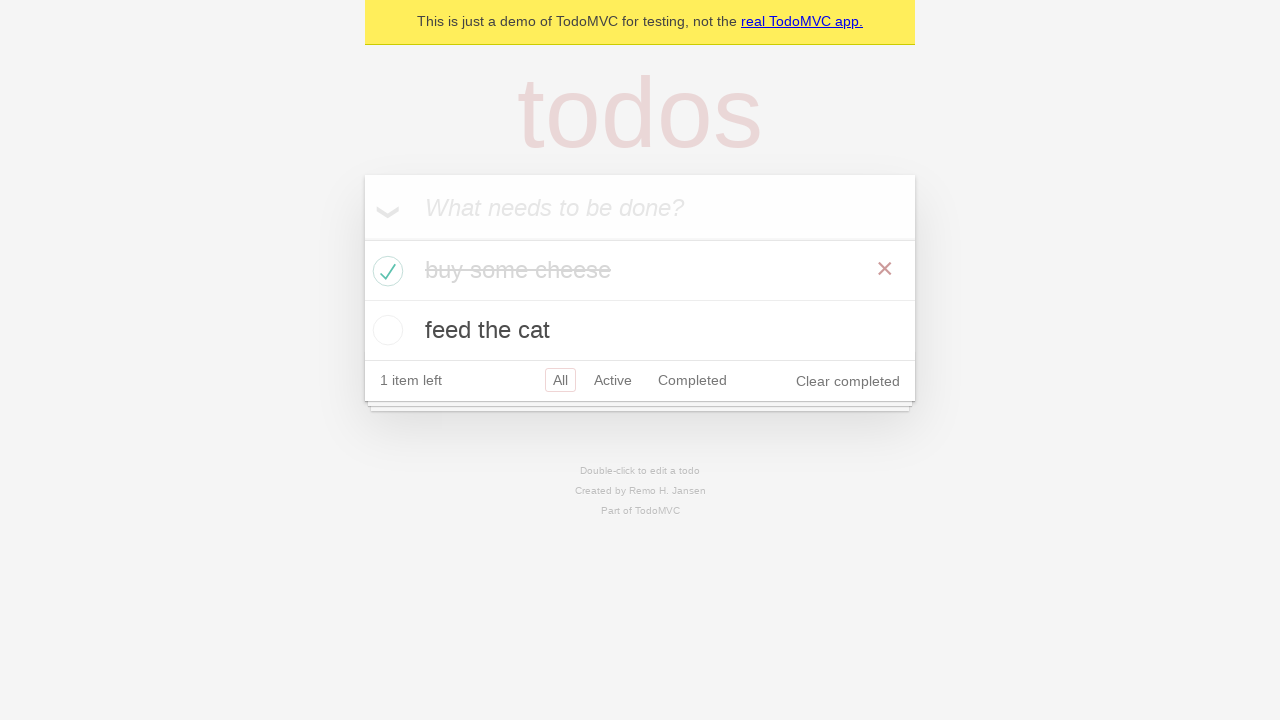

Asserted that the second todo item does not have the 'completed' class
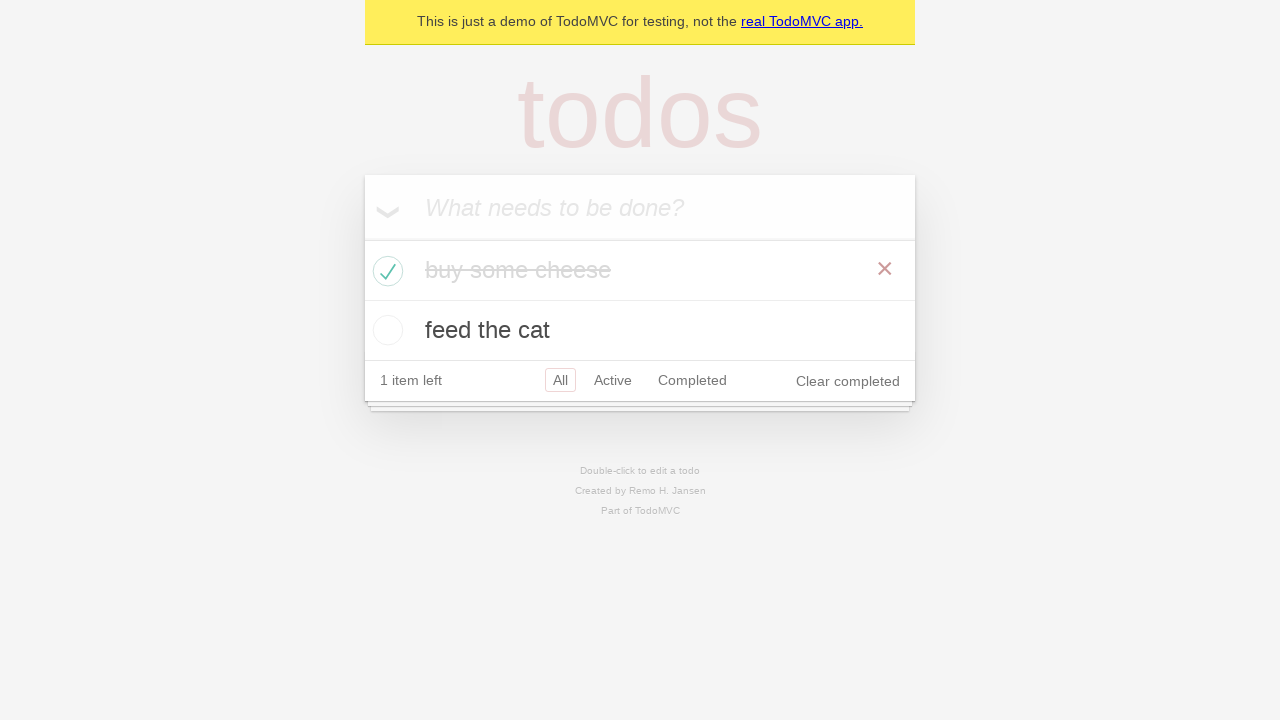

Checked the checkbox for the second todo item at (385, 330) on internal:testid=[data-testid="todo-item"s] >> nth=1 >> internal:role=checkbox
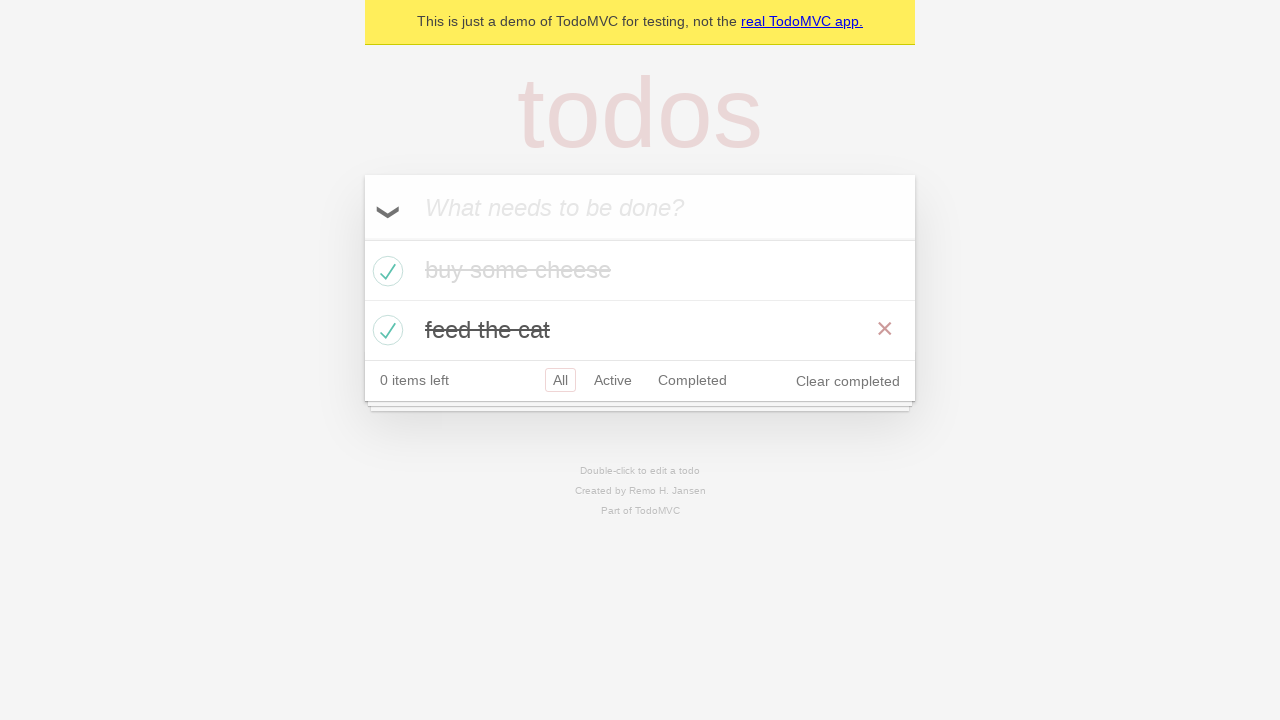

Asserted that the first todo item still has the 'completed' class
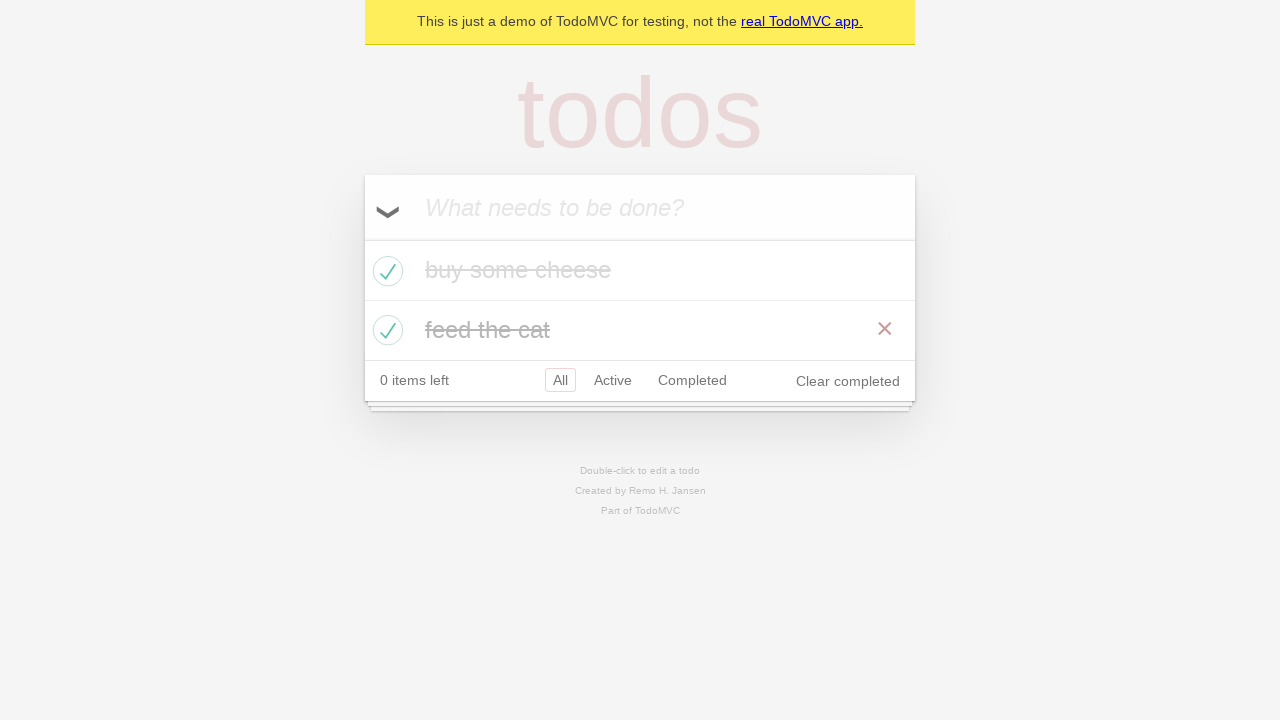

Asserted that the second todo item has the 'completed' class
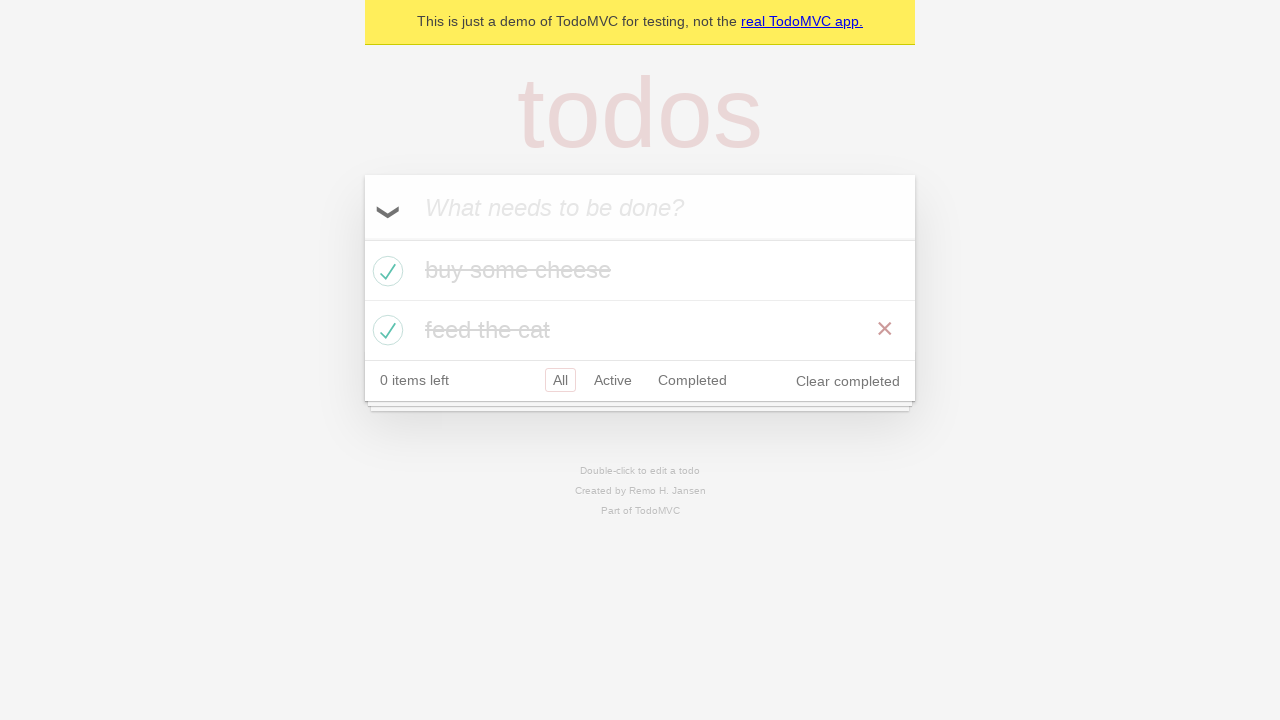

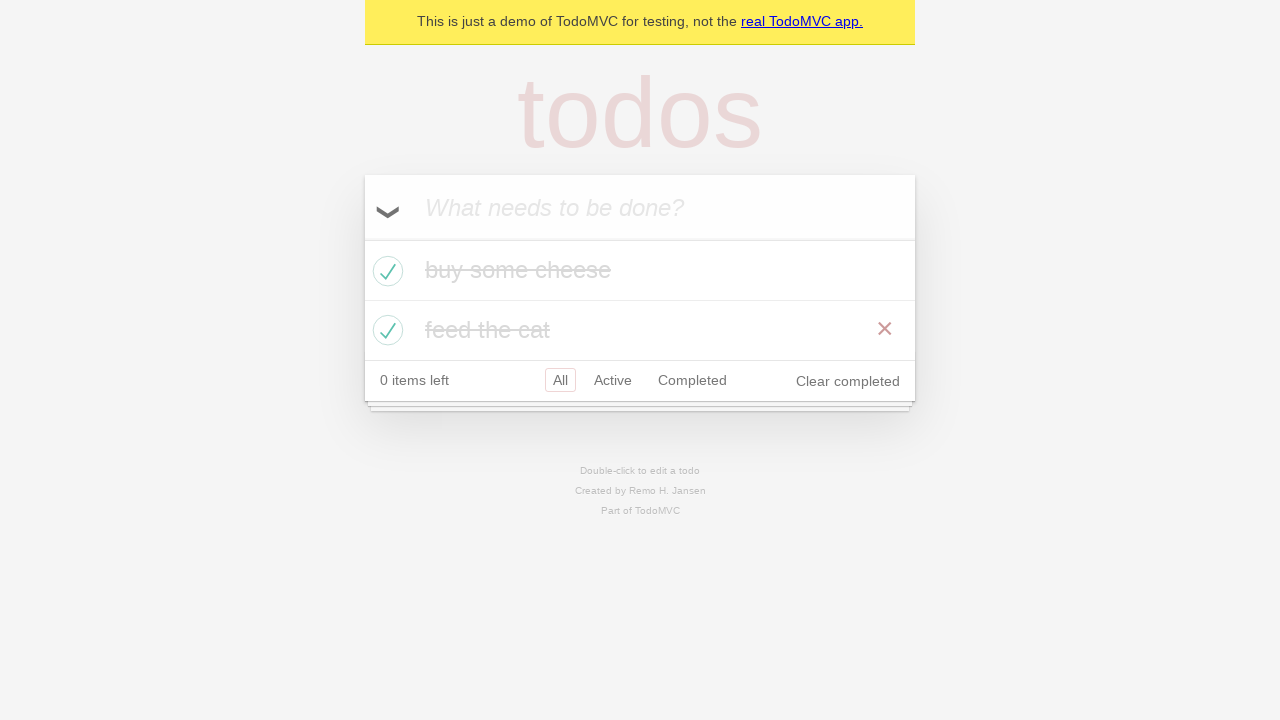